Tests a simple form demo page by entering a message in a text field, entering two numbers for sum calculation, and verifying both the echoed message and calculated sum results.

Starting URL: https://www.lambdatest.com/selenium-playground/simple-form-demo

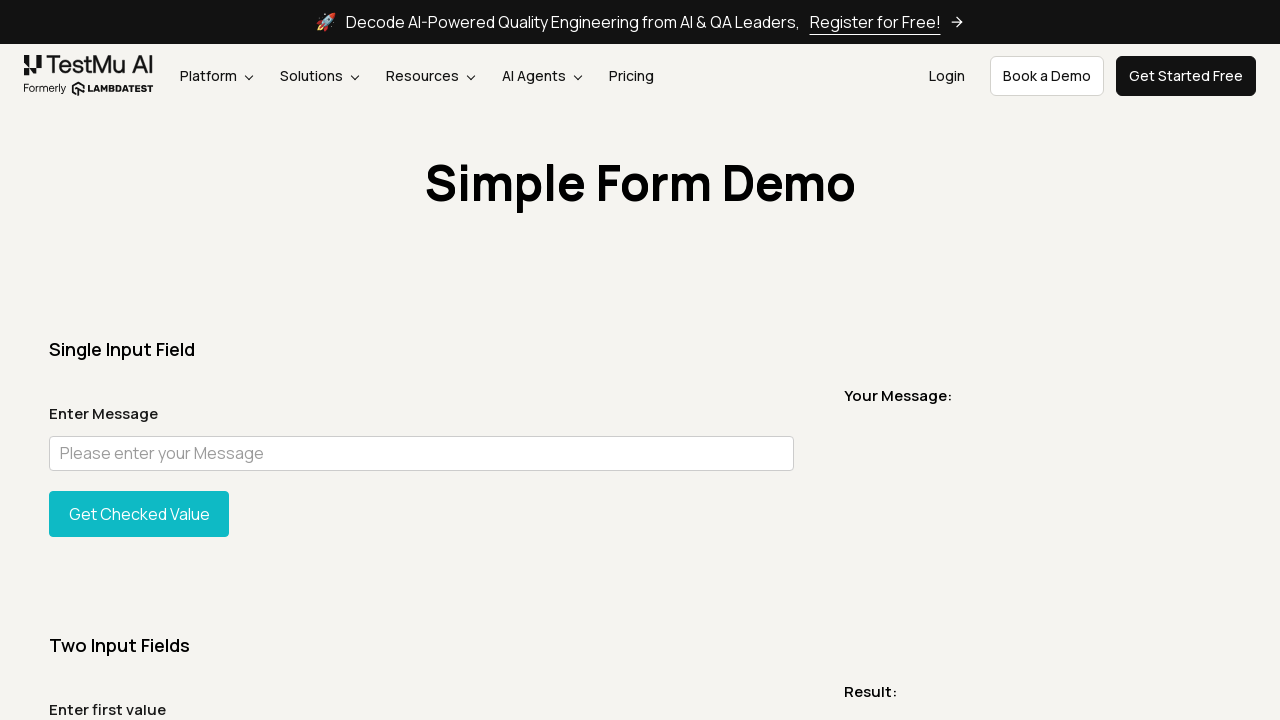

Filled user message field with 'hello world' on #user-message
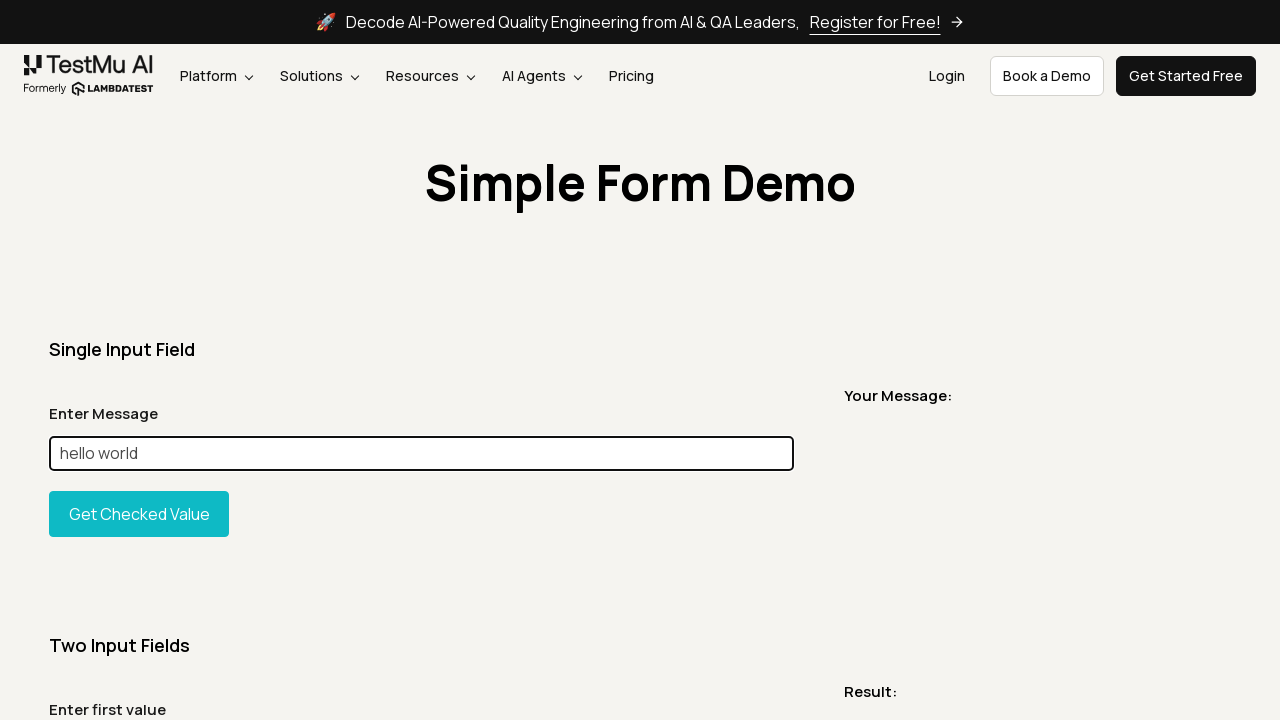

Clicked 'Get Checked Value' button to display message at (139, 514) on #showInput
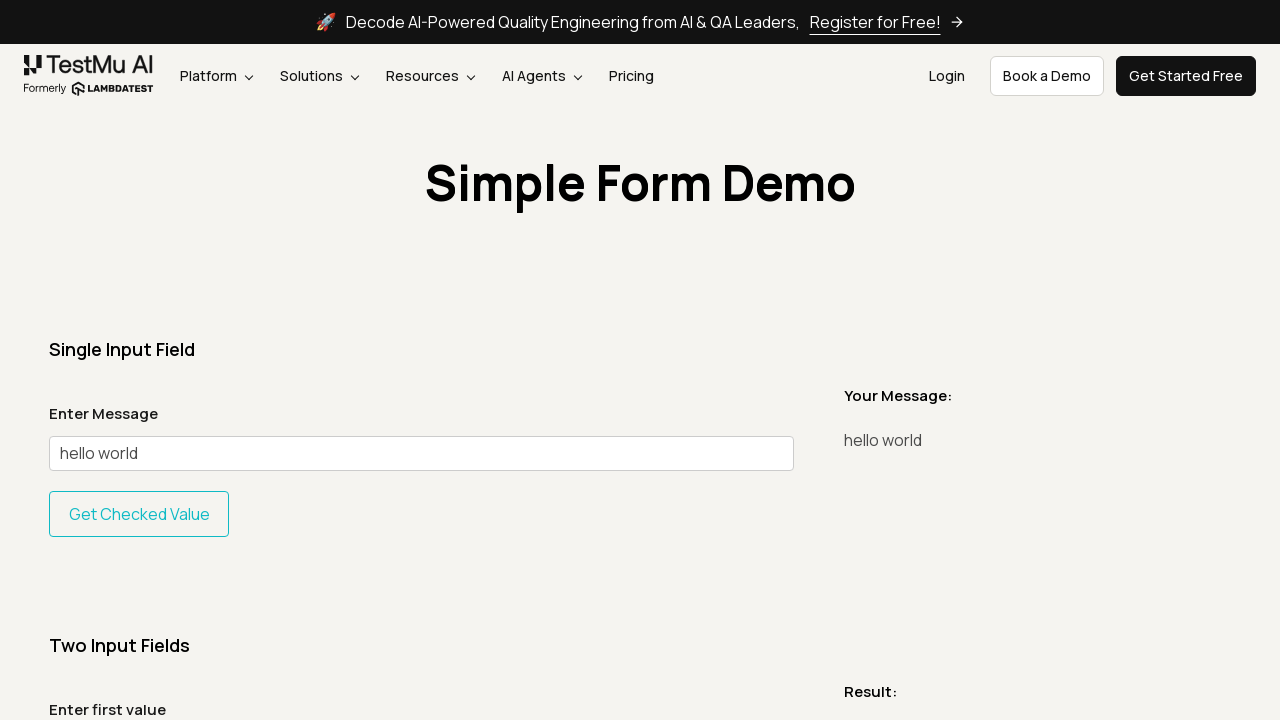

Waited for message display element to load
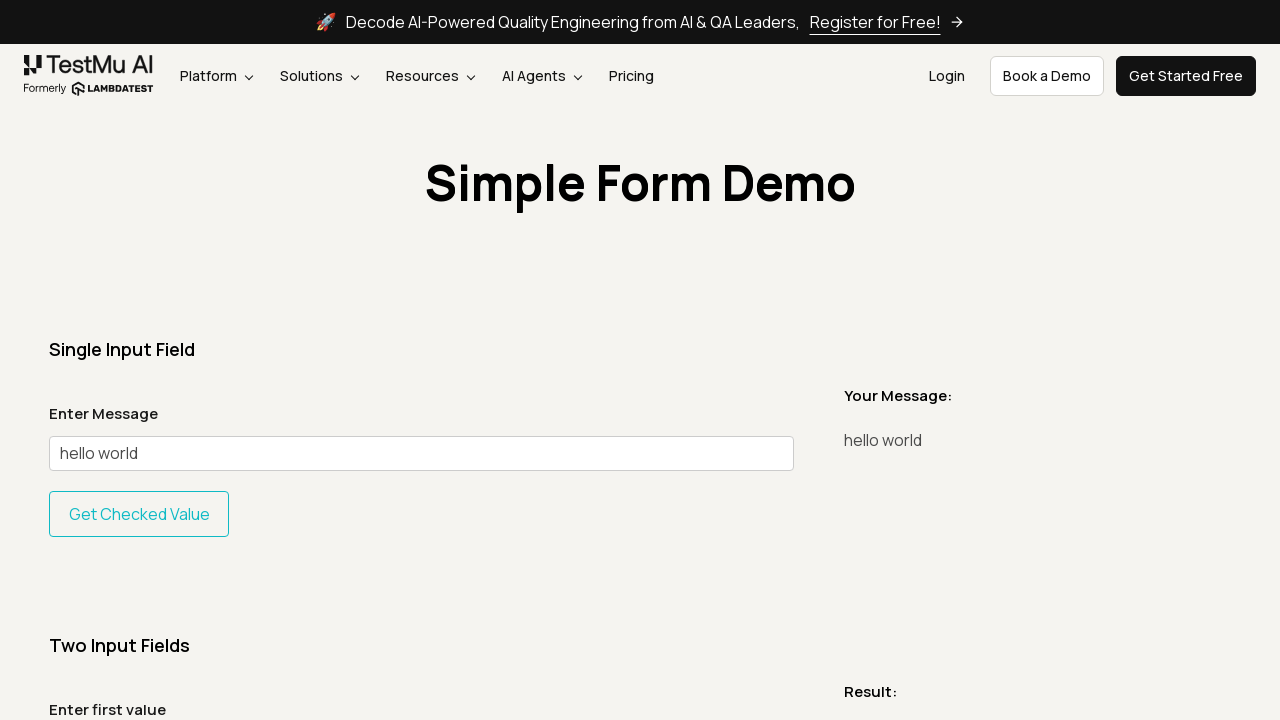

Verified echoed message matches input: 'hello world'
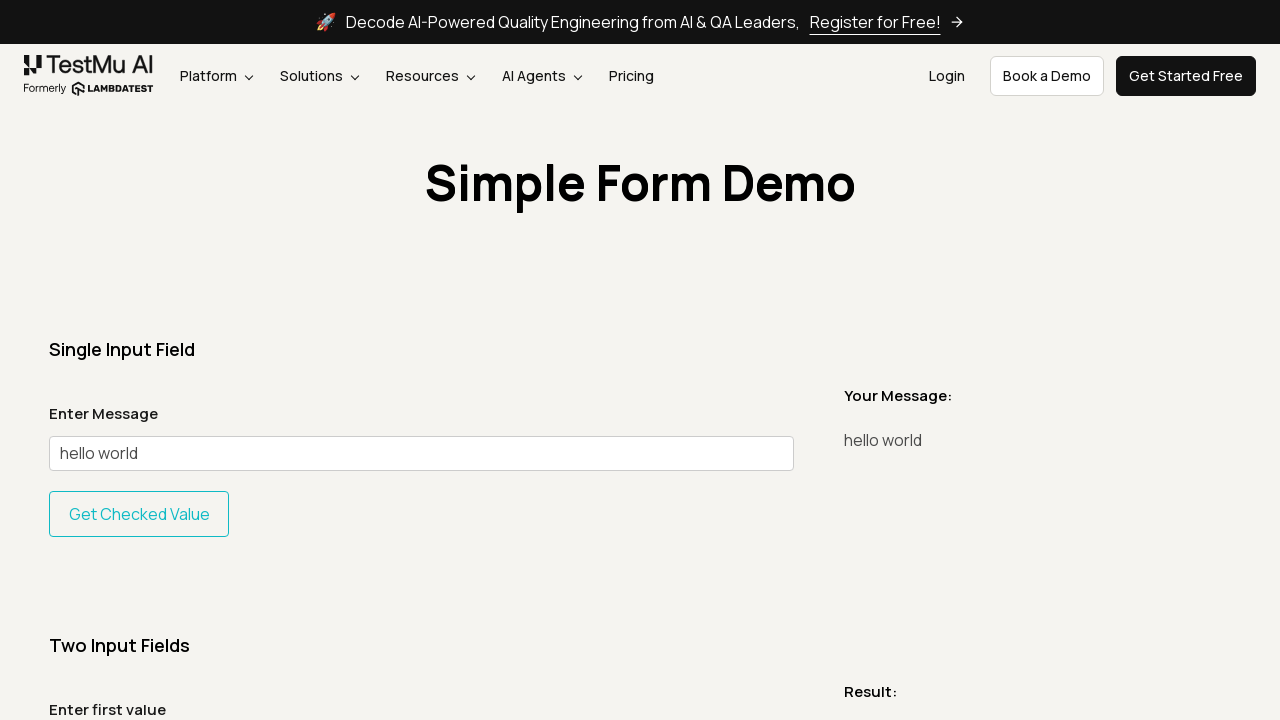

Filled first sum field with value 44 on #sum1
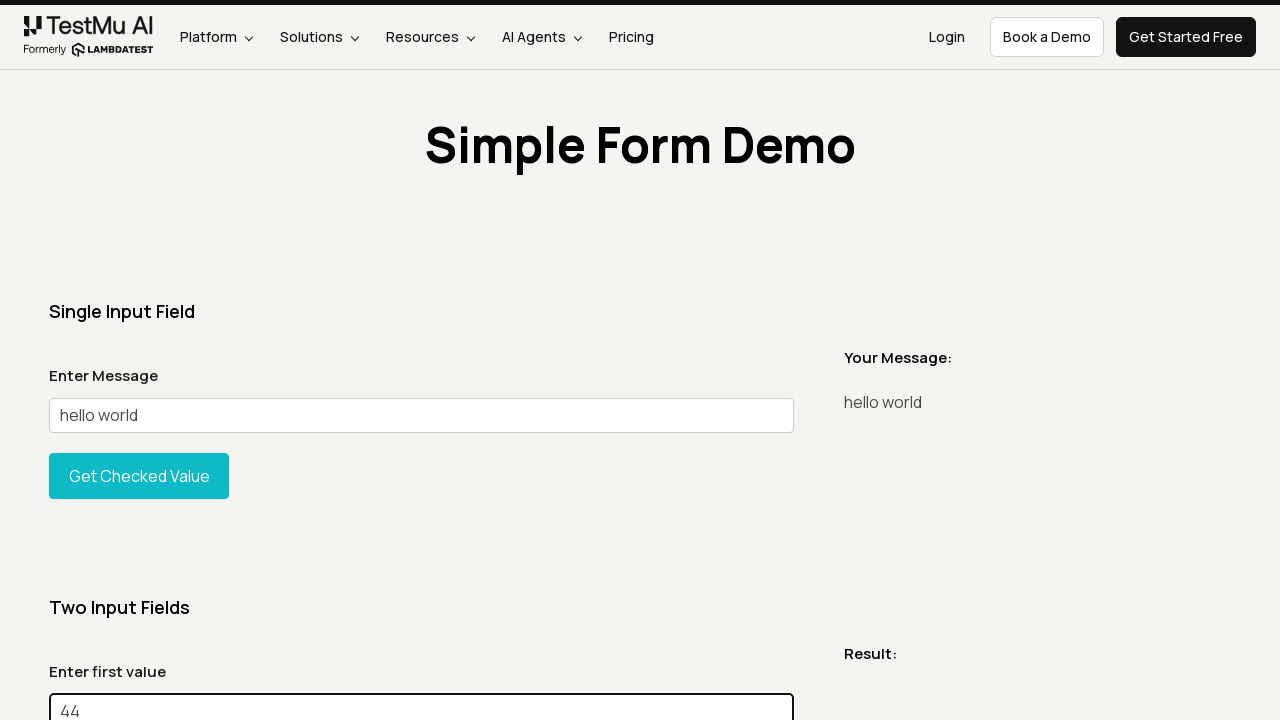

Filled second sum field with value 55 on #sum2
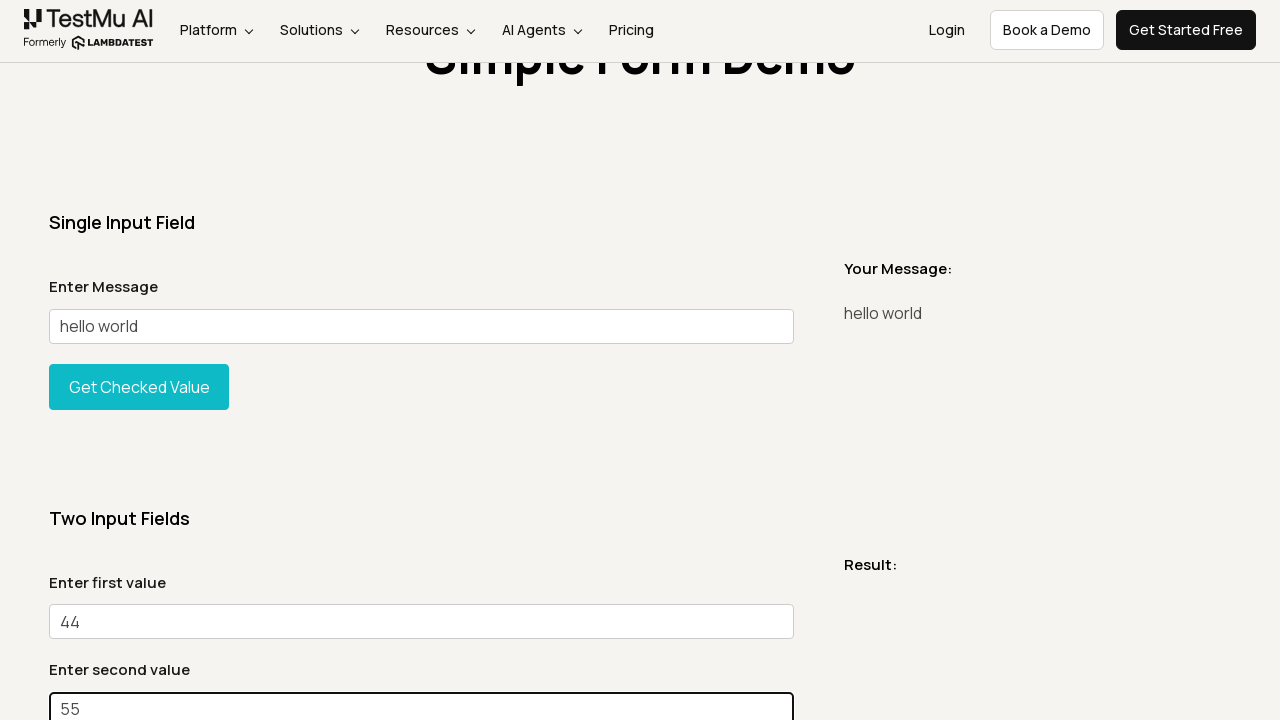

Clicked 'Get Sum' button to calculate sum at (139, 360) on xpath=//button[text()='Get Sum']
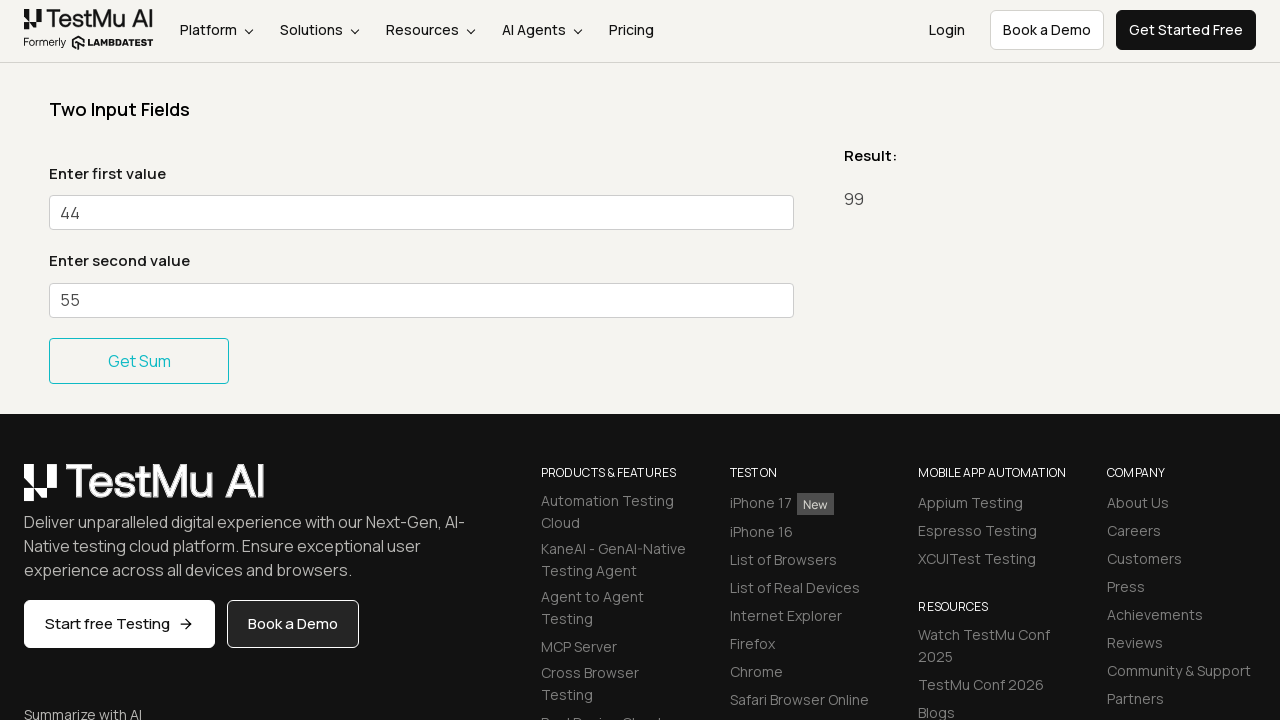

Waited for sum result element to load
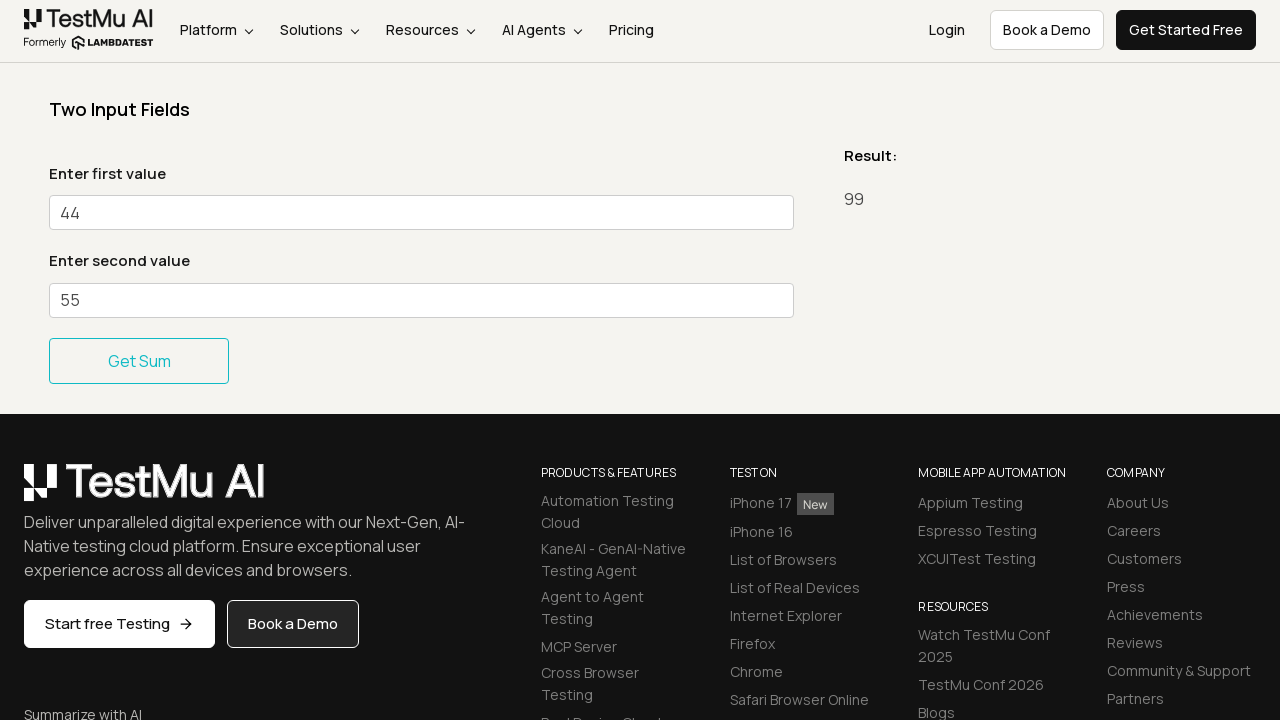

Verified calculated sum result equals 99
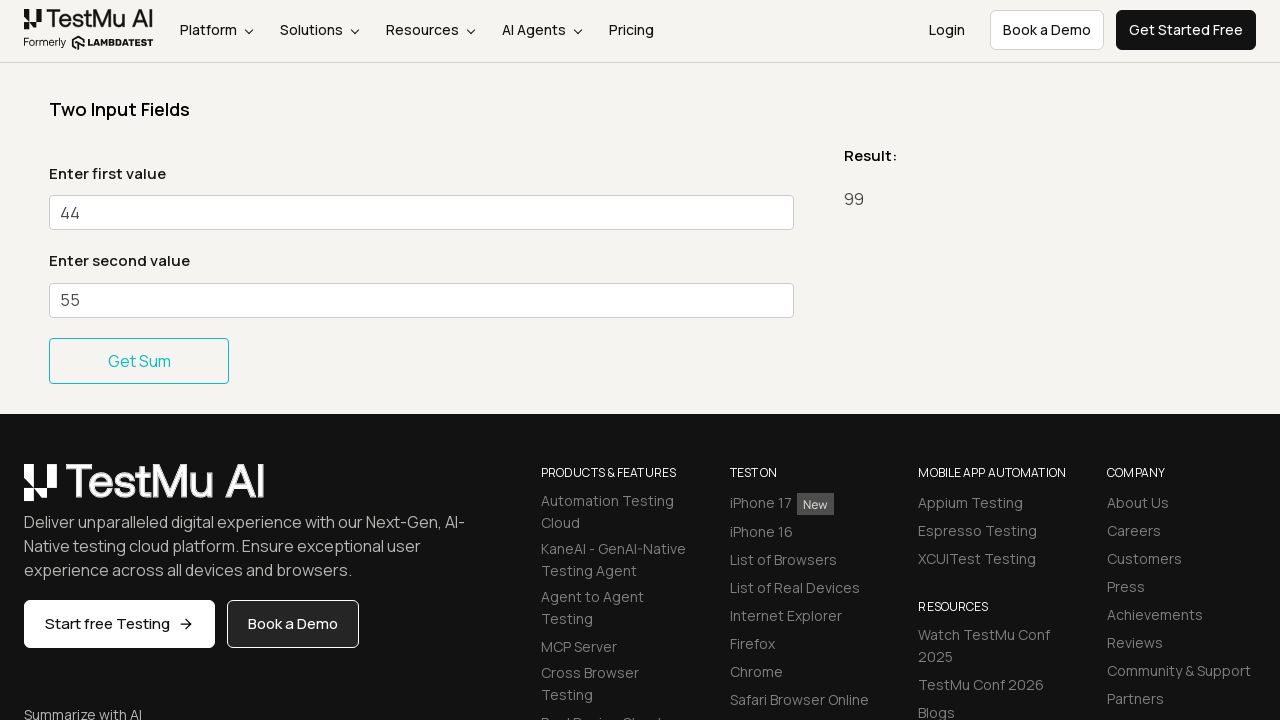

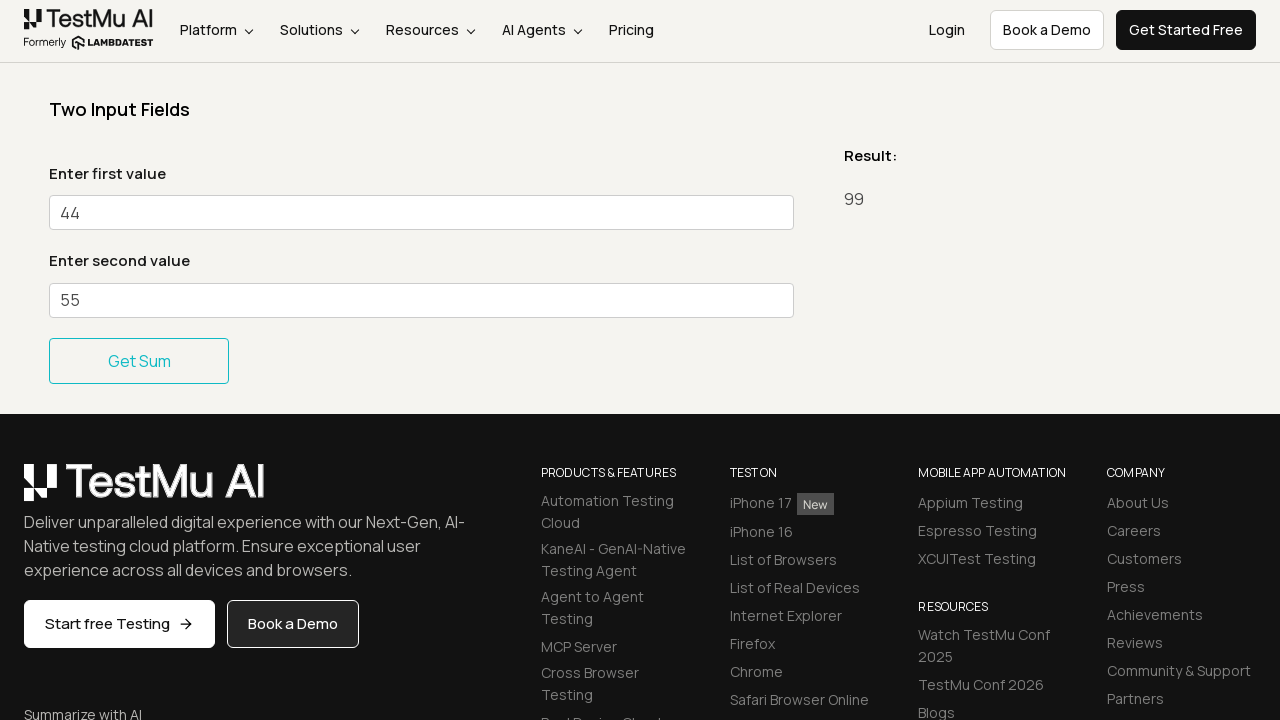